Tests auto-suggestive dropdown by typing a partial country name, waiting for suggestions to appear, and selecting a specific option from the dropdown

Starting URL: https://rahulshettyacademy.com/AutomationPractice/

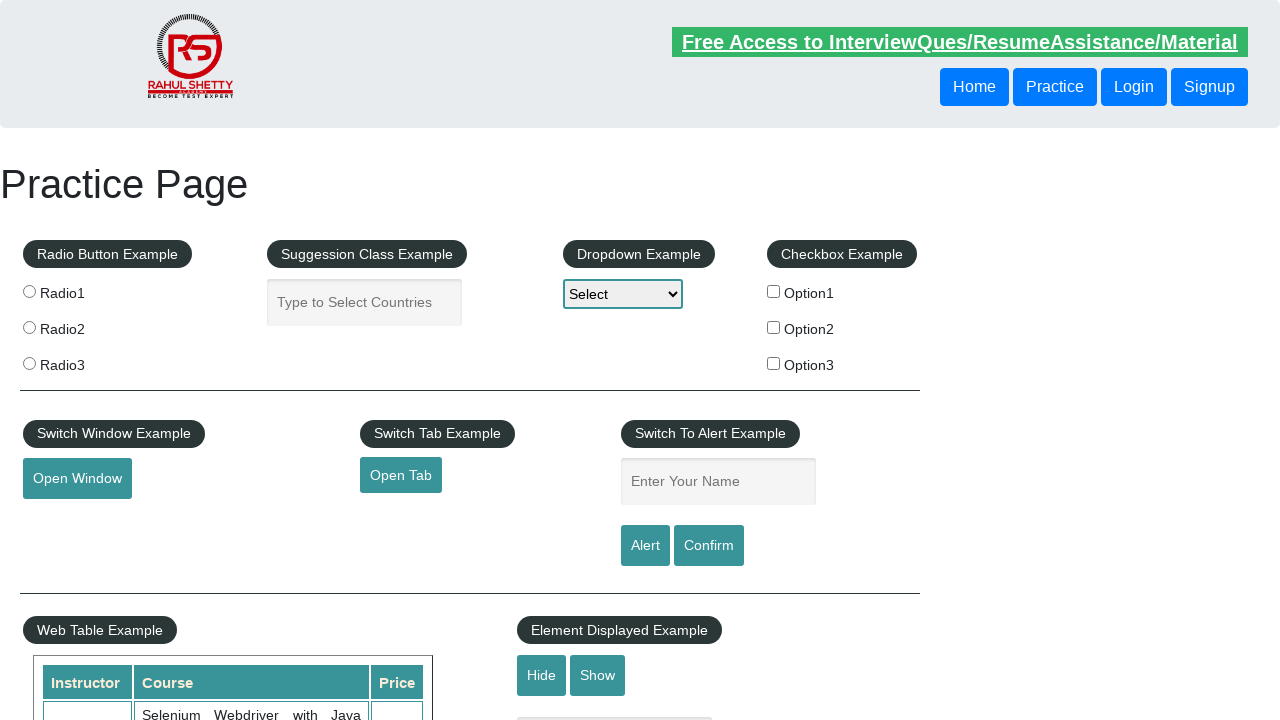

Typed 'ind' in autocomplete field to trigger suggestions on #autocomplete
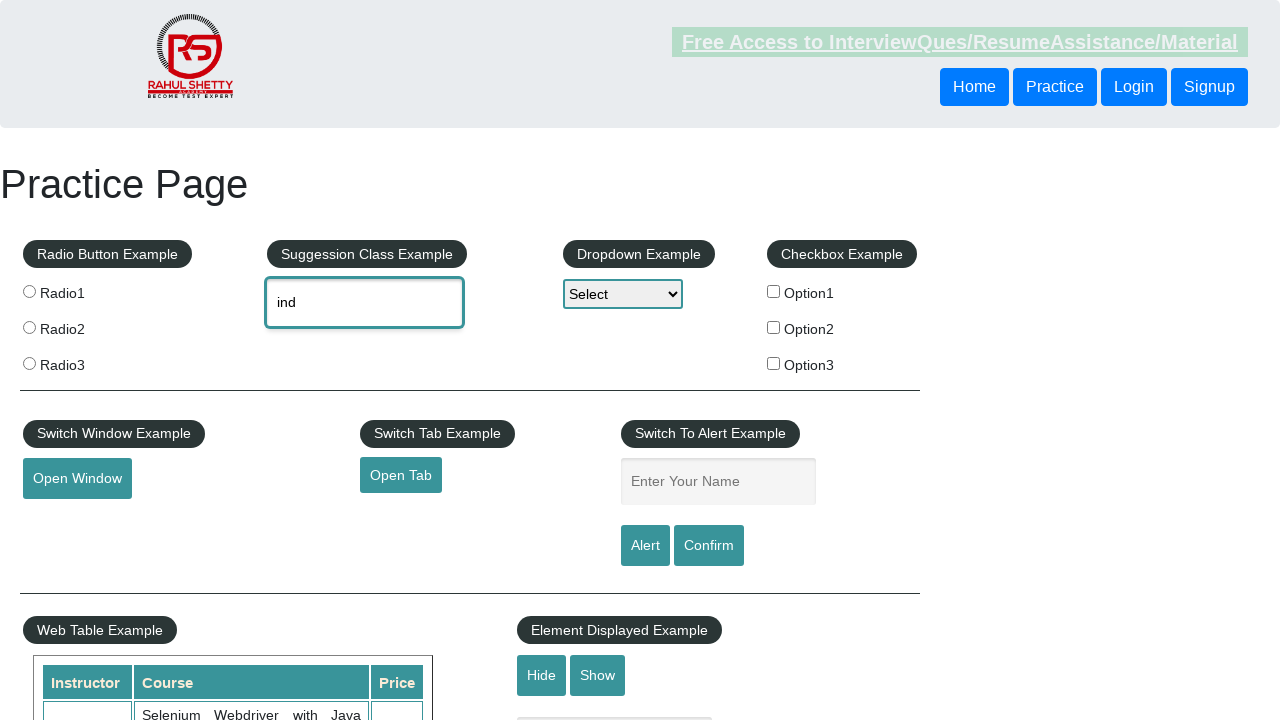

Autocomplete suggestions appeared
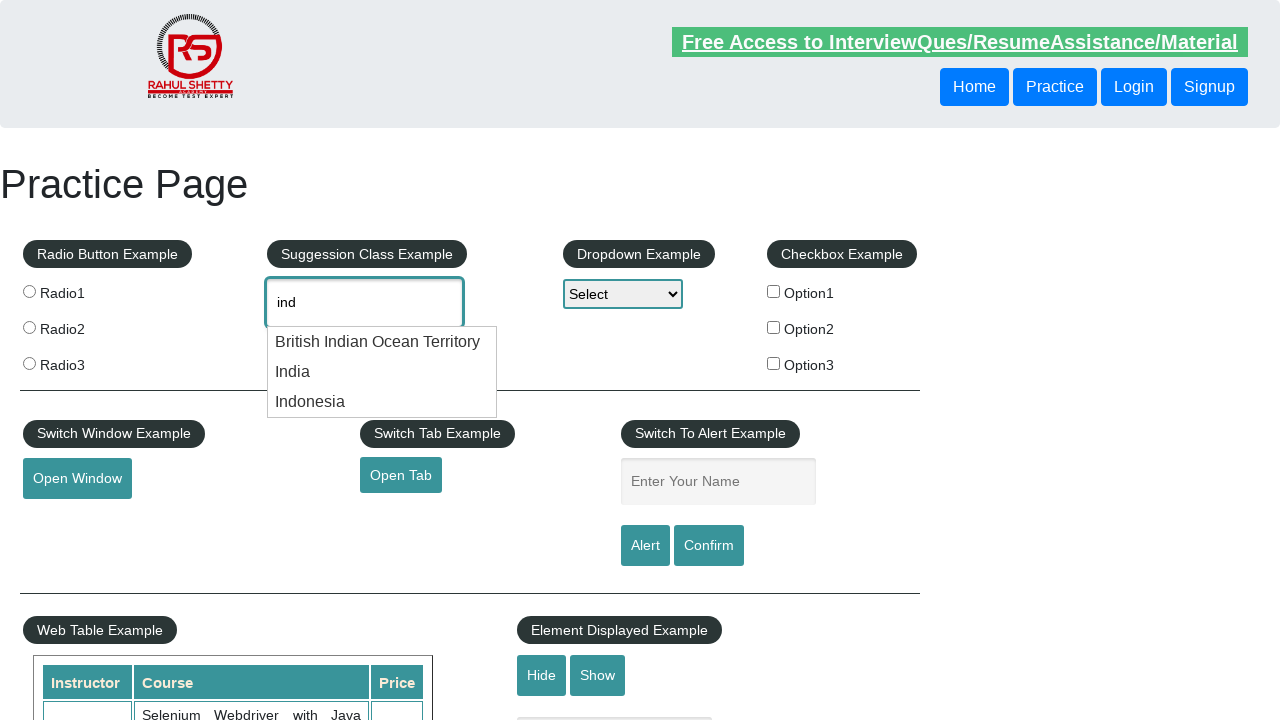

Retrieved all available suggestion options from dropdown
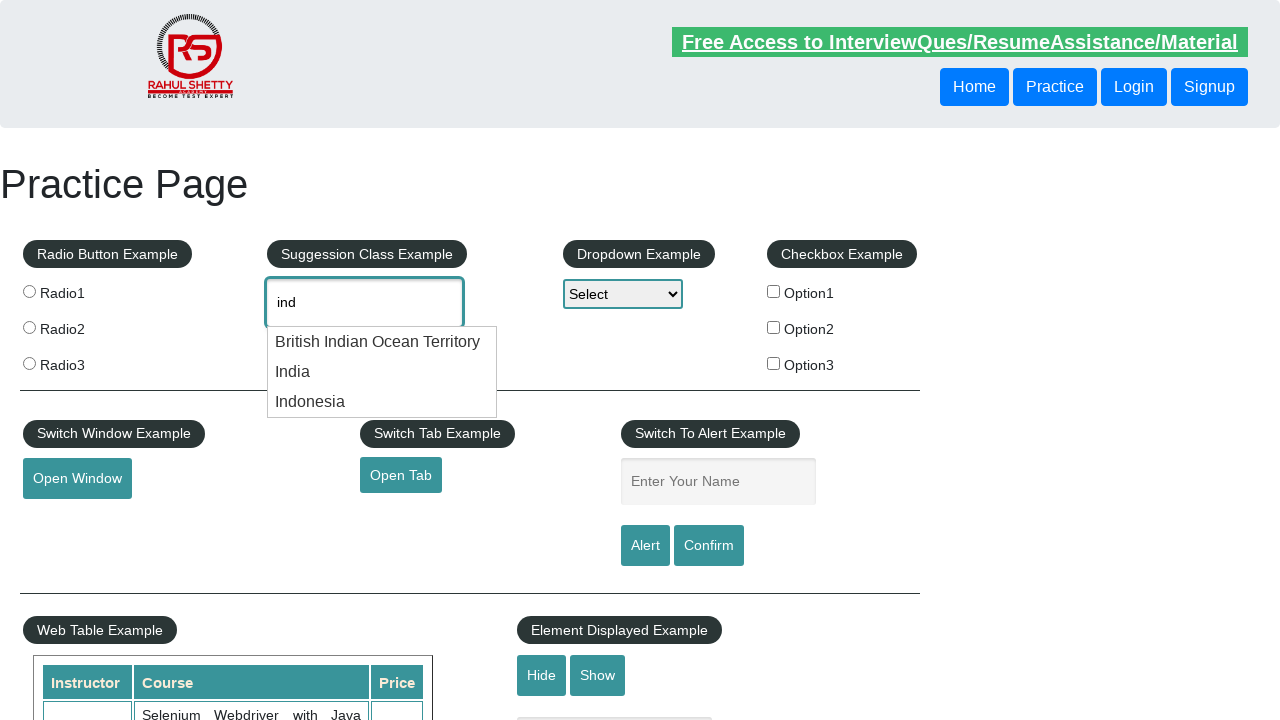

Selected 'India' from the dropdown suggestions at (382, 372) on .ui-menu-item div >> nth=1
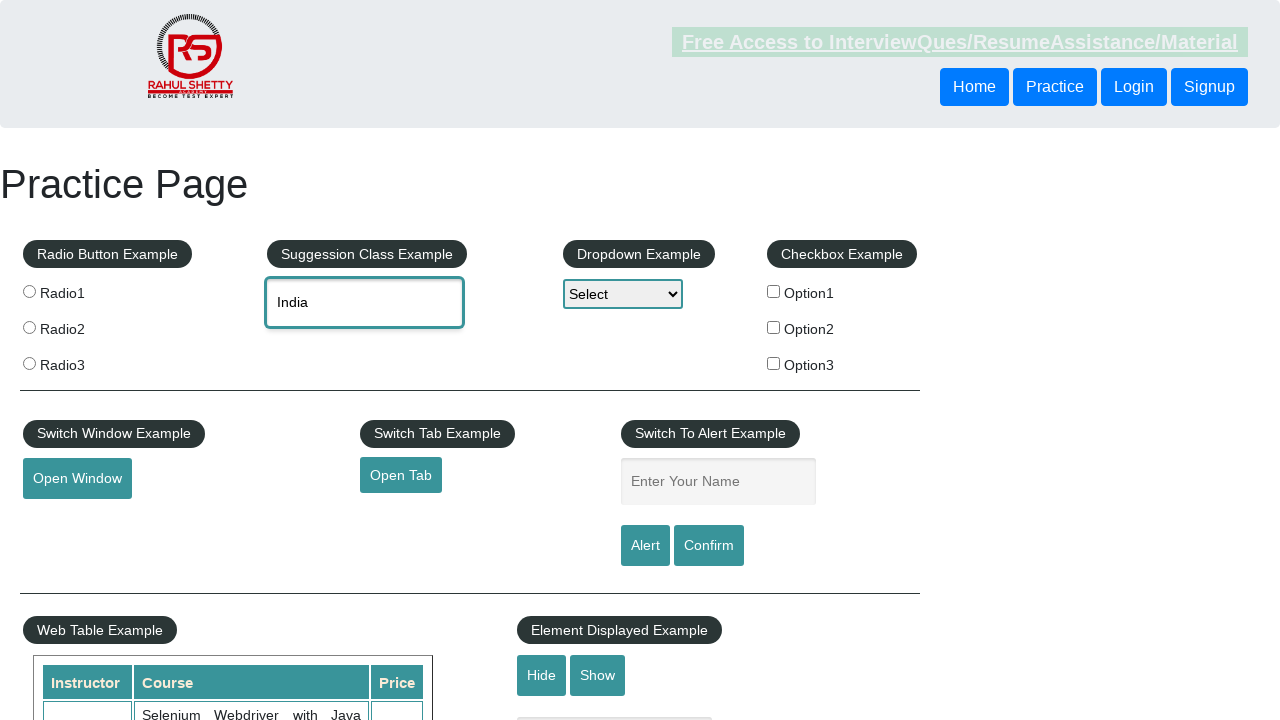

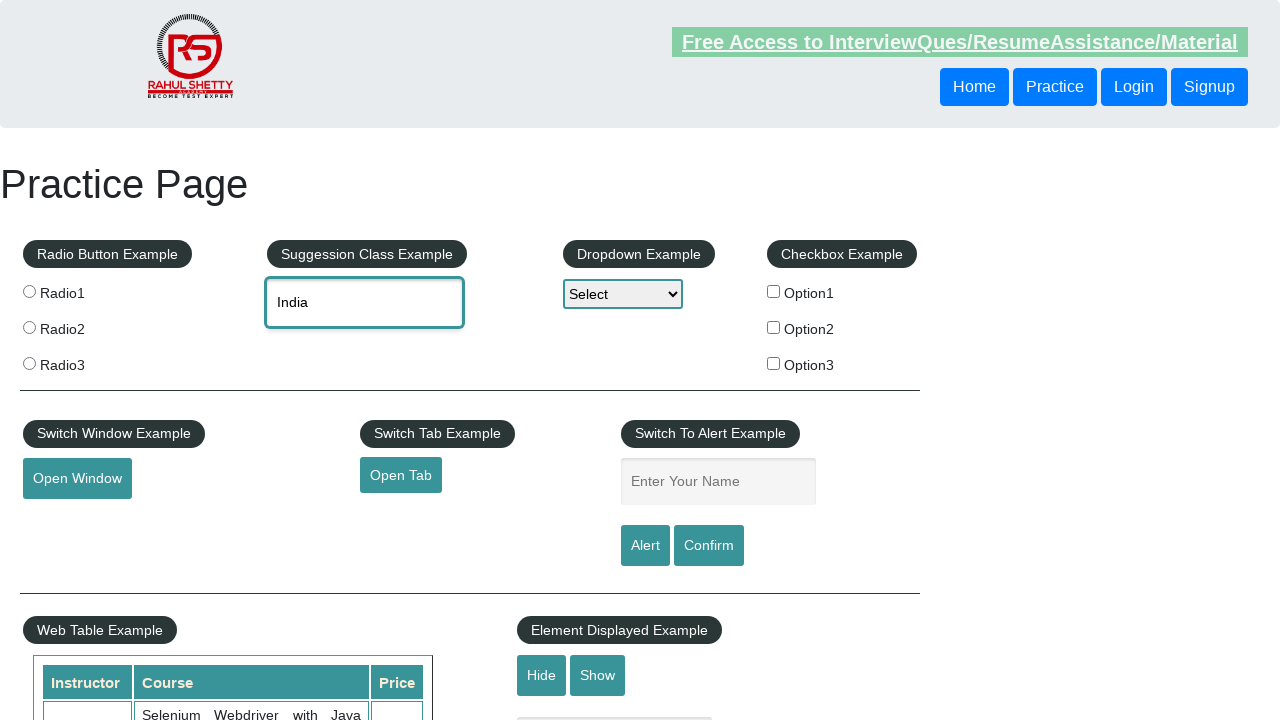